Tests that entered text is trimmed when saving edits

Starting URL: https://demo.playwright.dev/todomvc

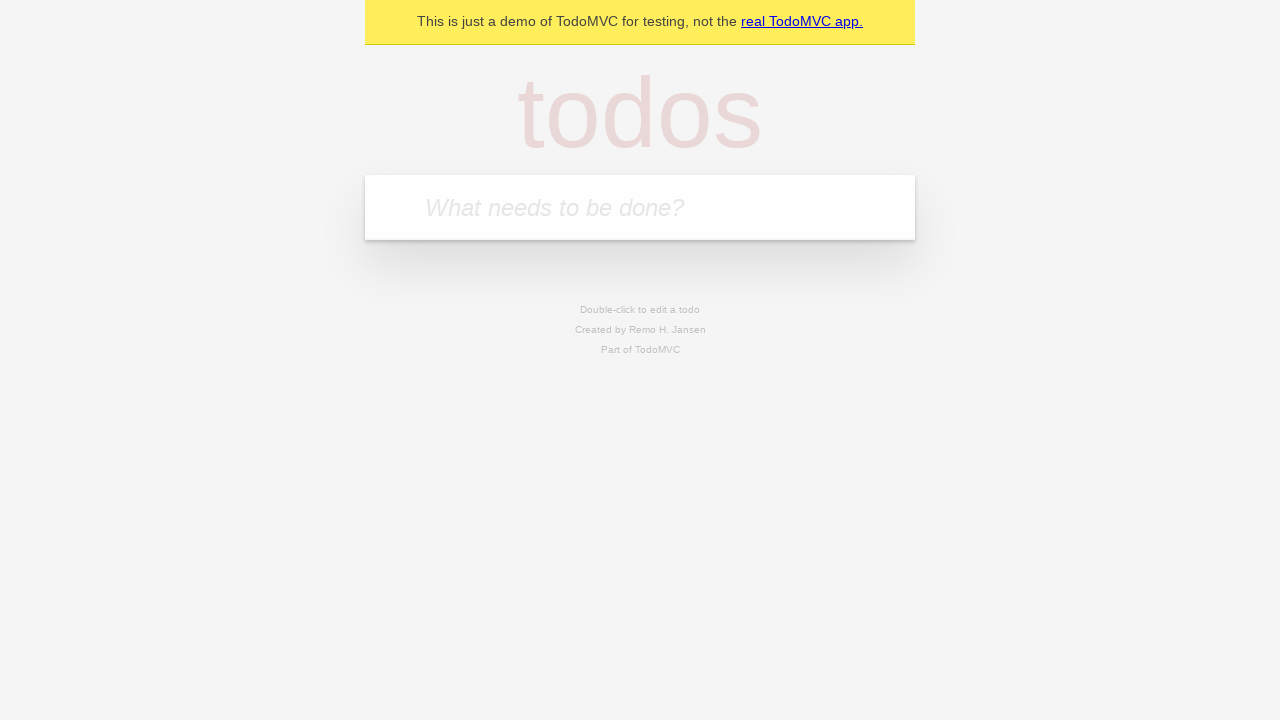

Filled todo input with 'buy some cheese' on internal:attr=[placeholder="What needs to be done?"i]
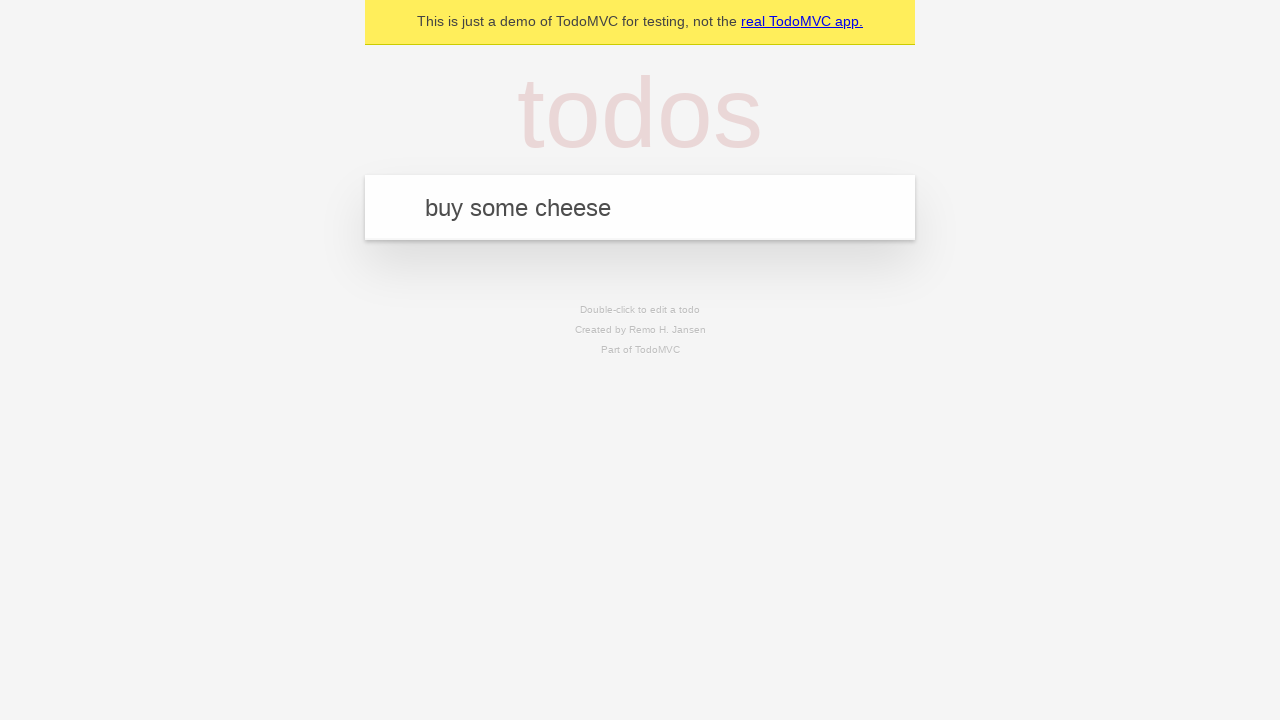

Pressed Enter to create first todo on internal:attr=[placeholder="What needs to be done?"i]
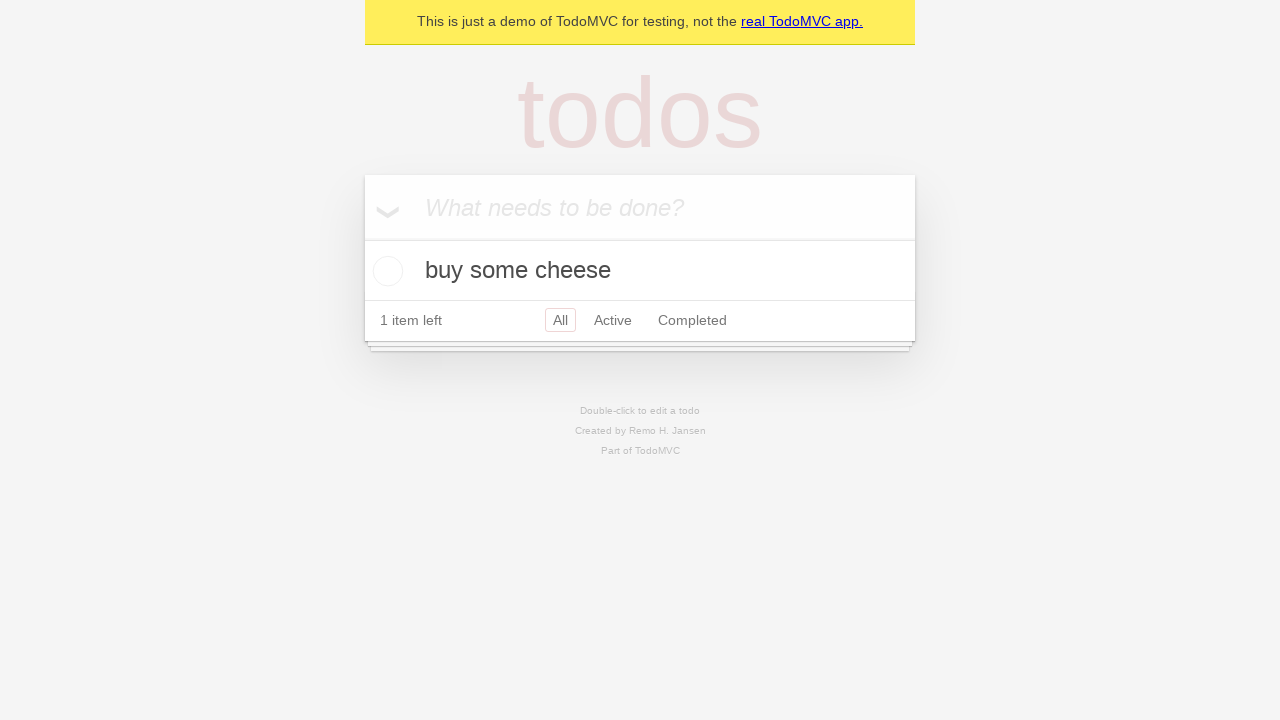

Filled todo input with 'feed the cat' on internal:attr=[placeholder="What needs to be done?"i]
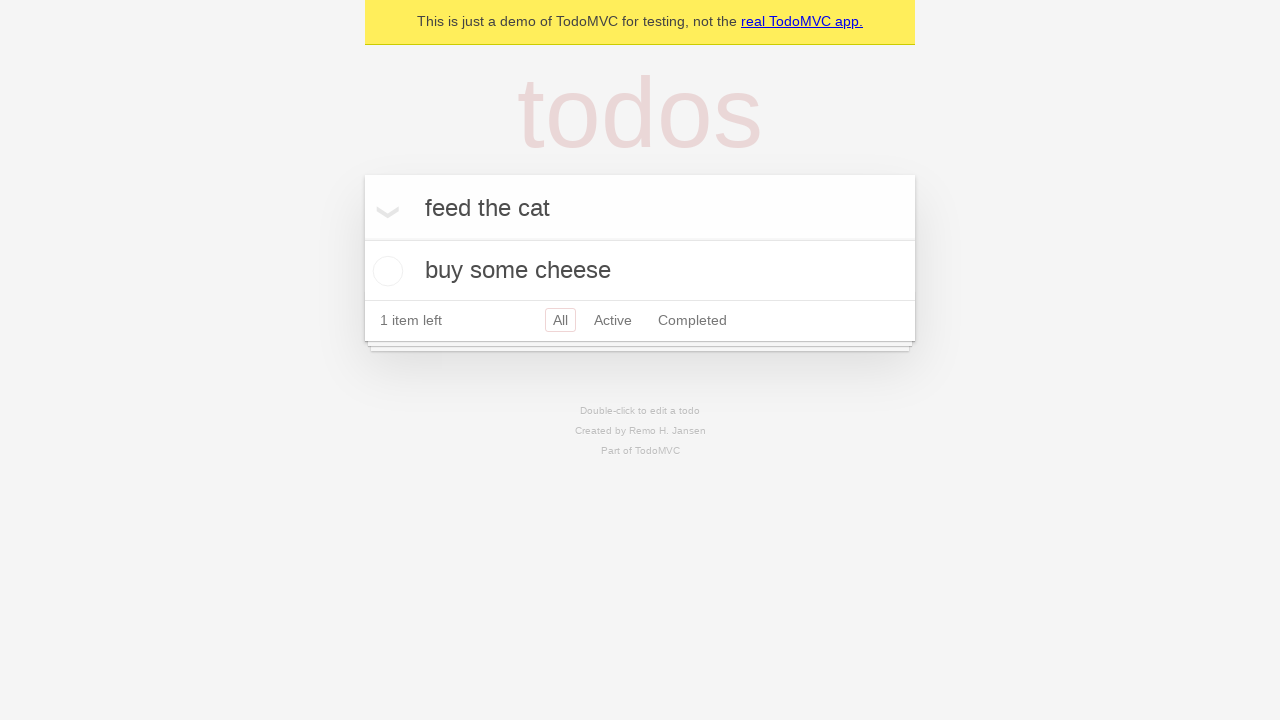

Pressed Enter to create second todo on internal:attr=[placeholder="What needs to be done?"i]
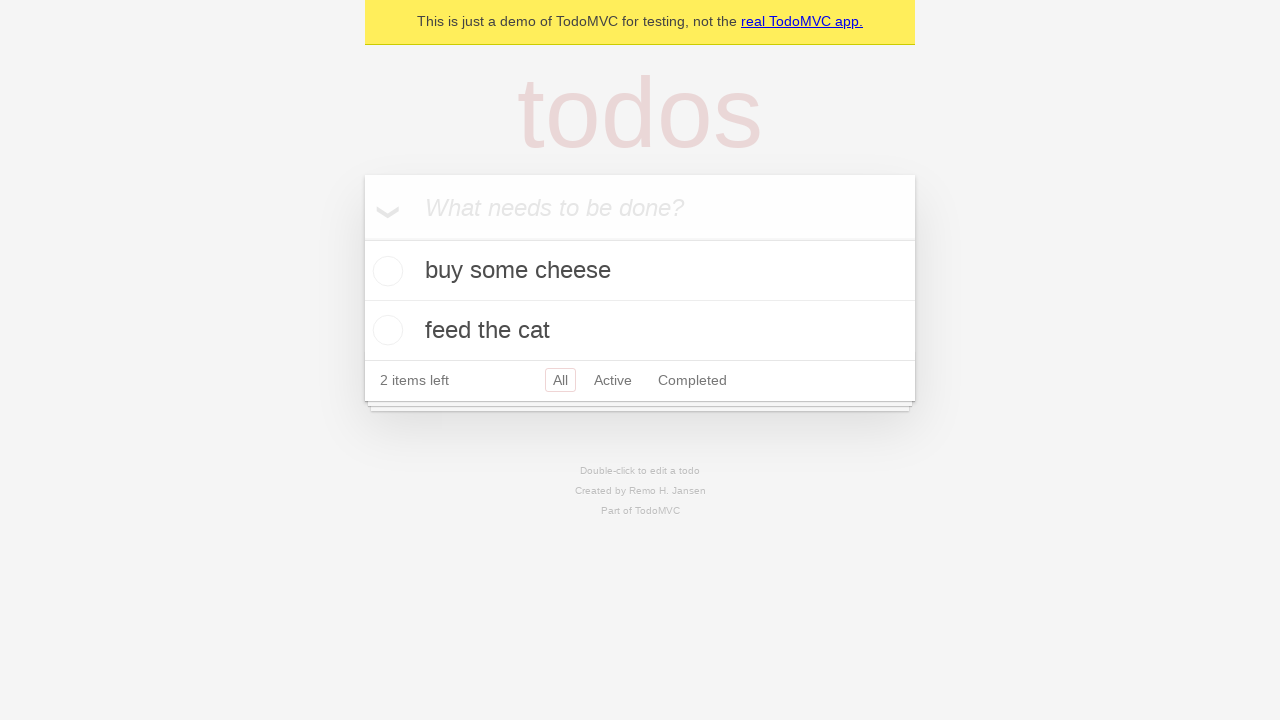

Filled todo input with 'book a doctors appointment' on internal:attr=[placeholder="What needs to be done?"i]
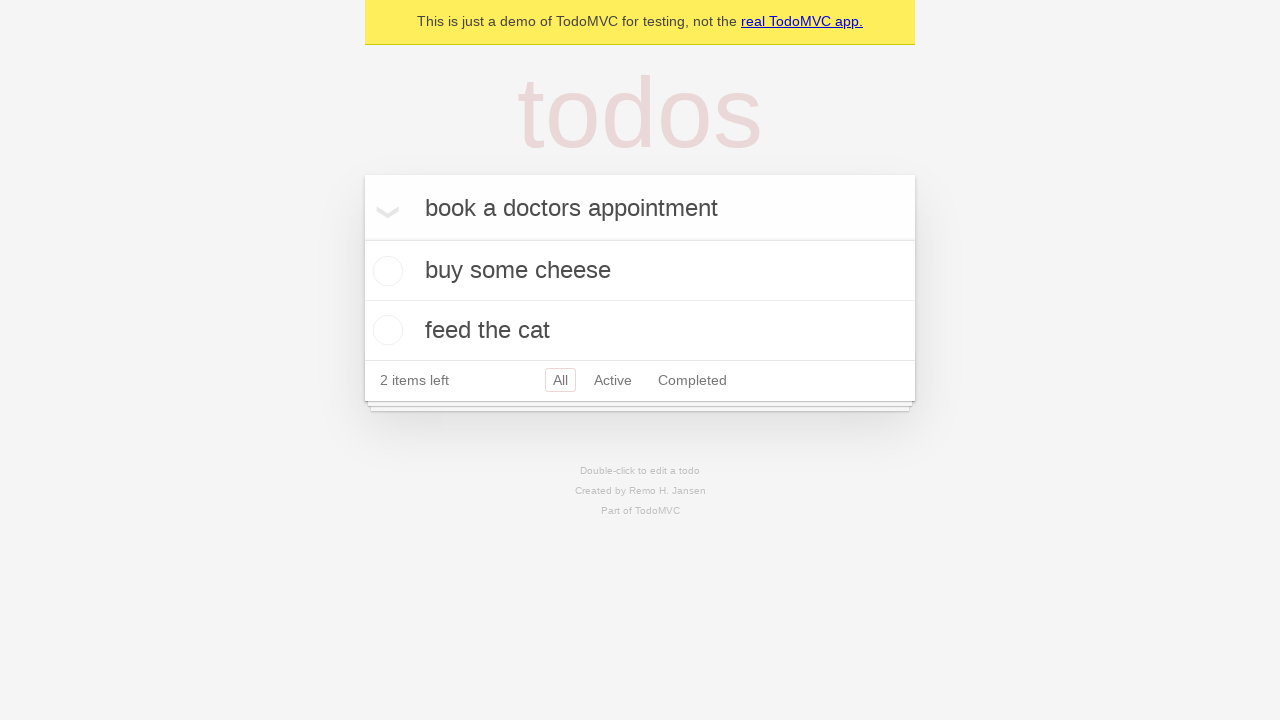

Pressed Enter to create third todo on internal:attr=[placeholder="What needs to be done?"i]
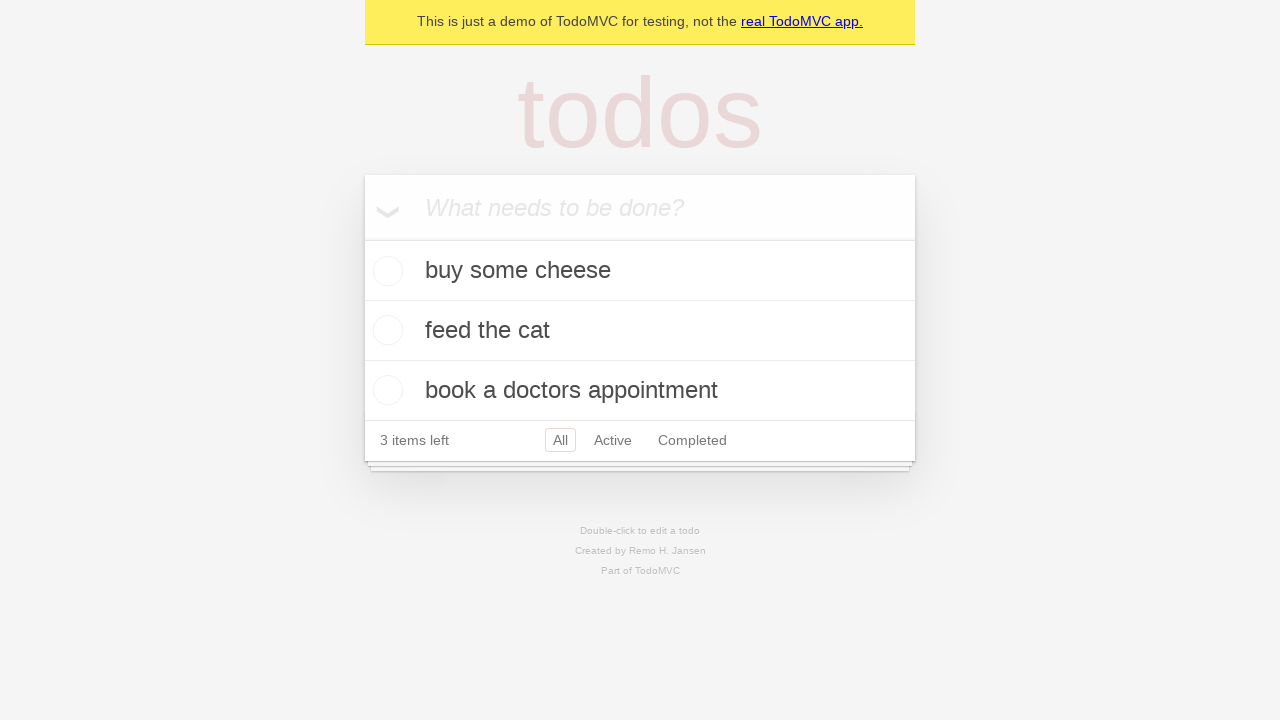

Waited for third todo to be created
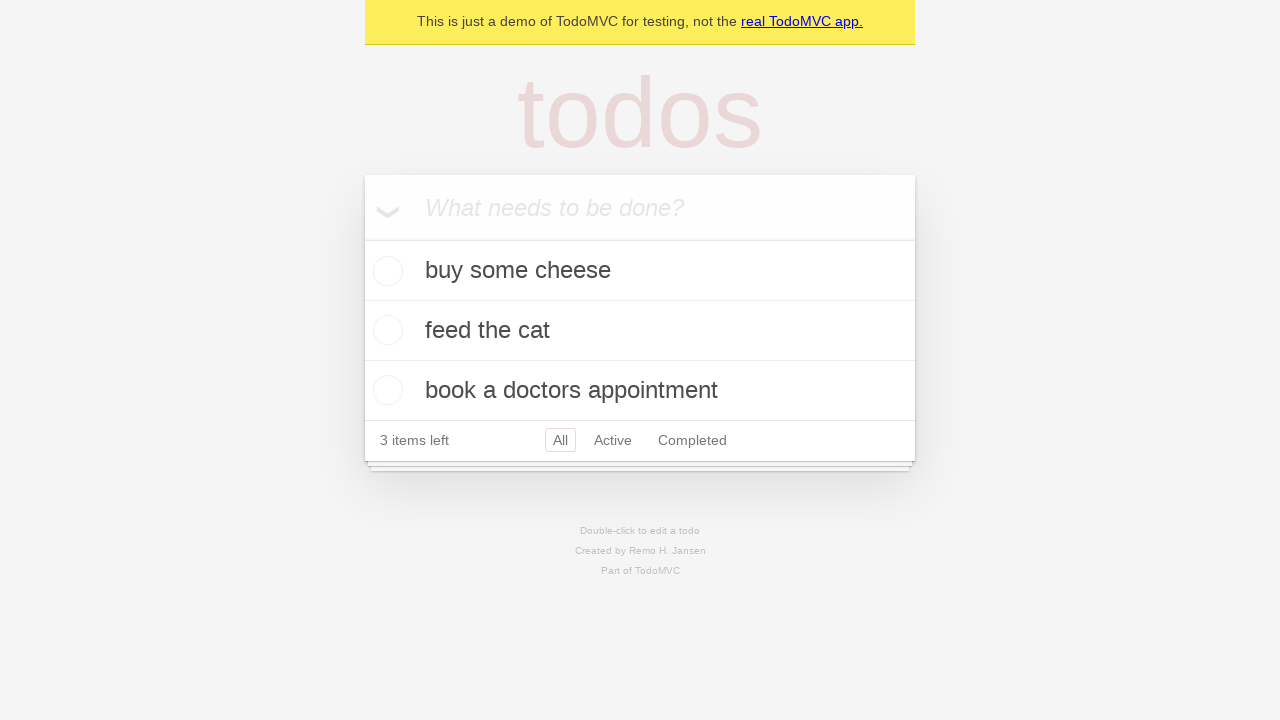

Double-clicked second todo to enter edit mode at (640, 331) on [data-testid='todo-item'] >> nth=1
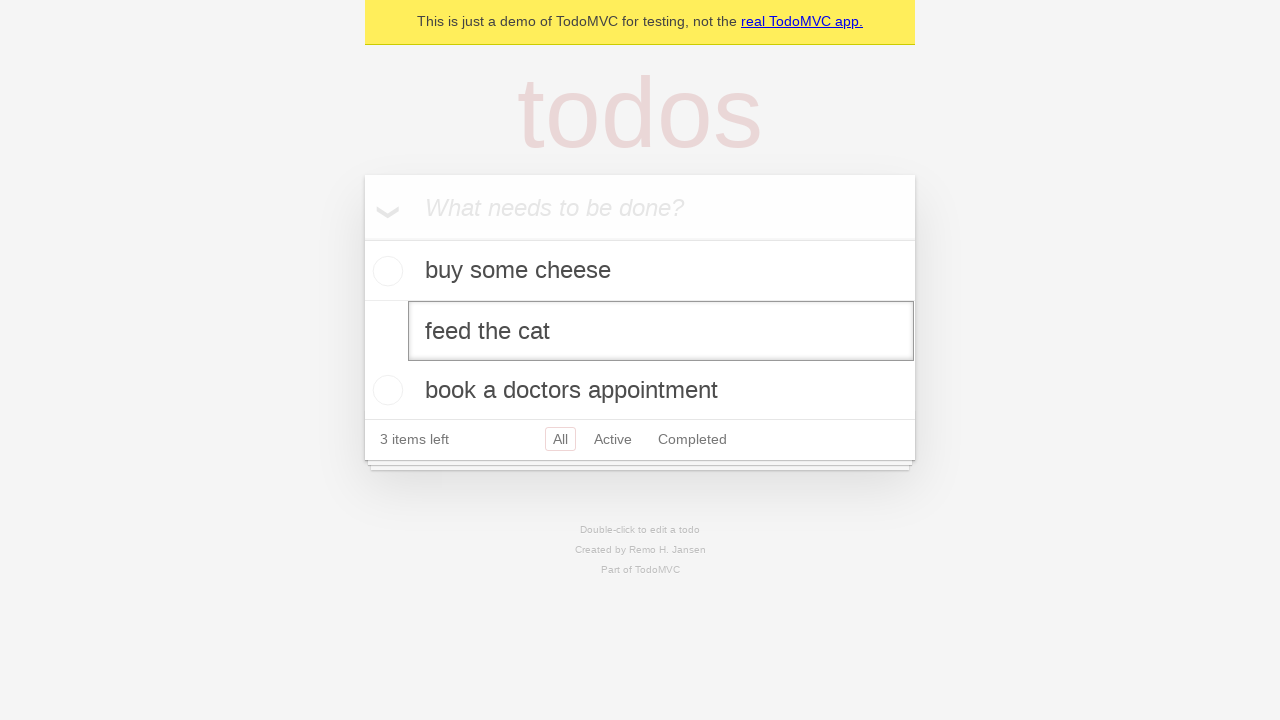

Filled edit field with text containing leading and trailing spaces on [data-testid='todo-item'] >> nth=1 >> internal:role=textbox[name="Edit"i]
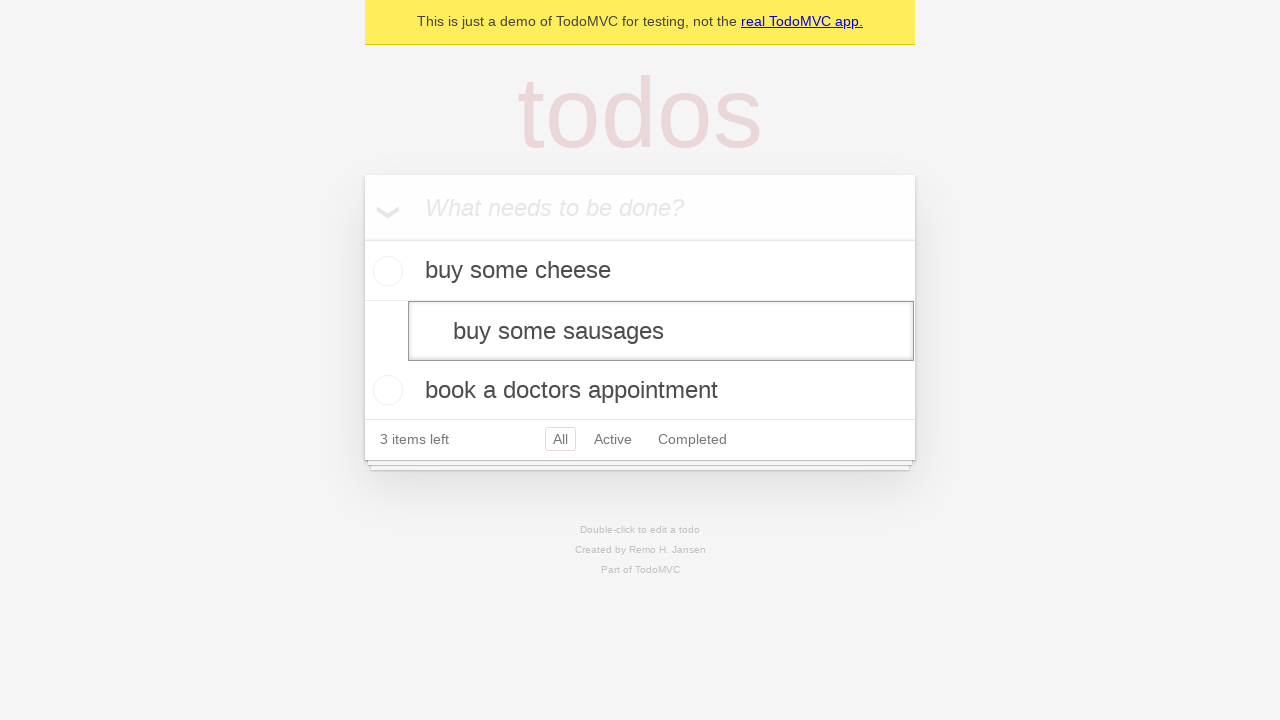

Pressed Enter to save edited todo with trimmed text on [data-testid='todo-item'] >> nth=1 >> internal:role=textbox[name="Edit"i]
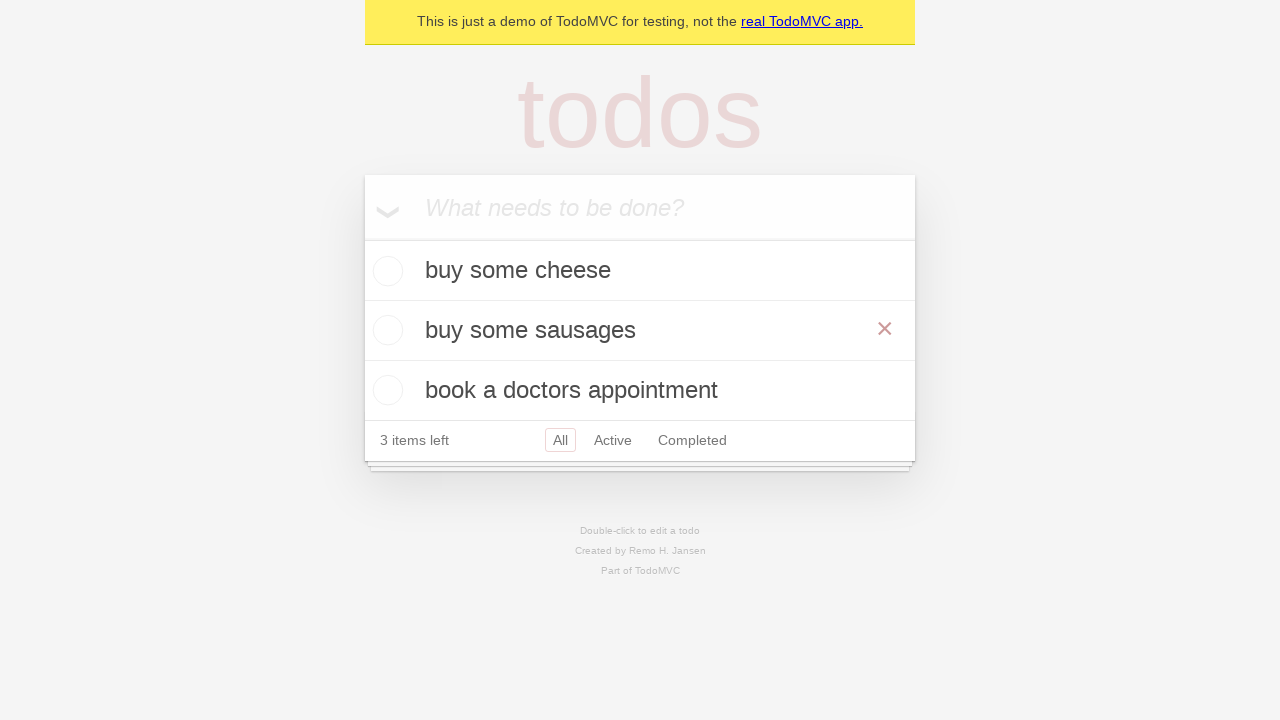

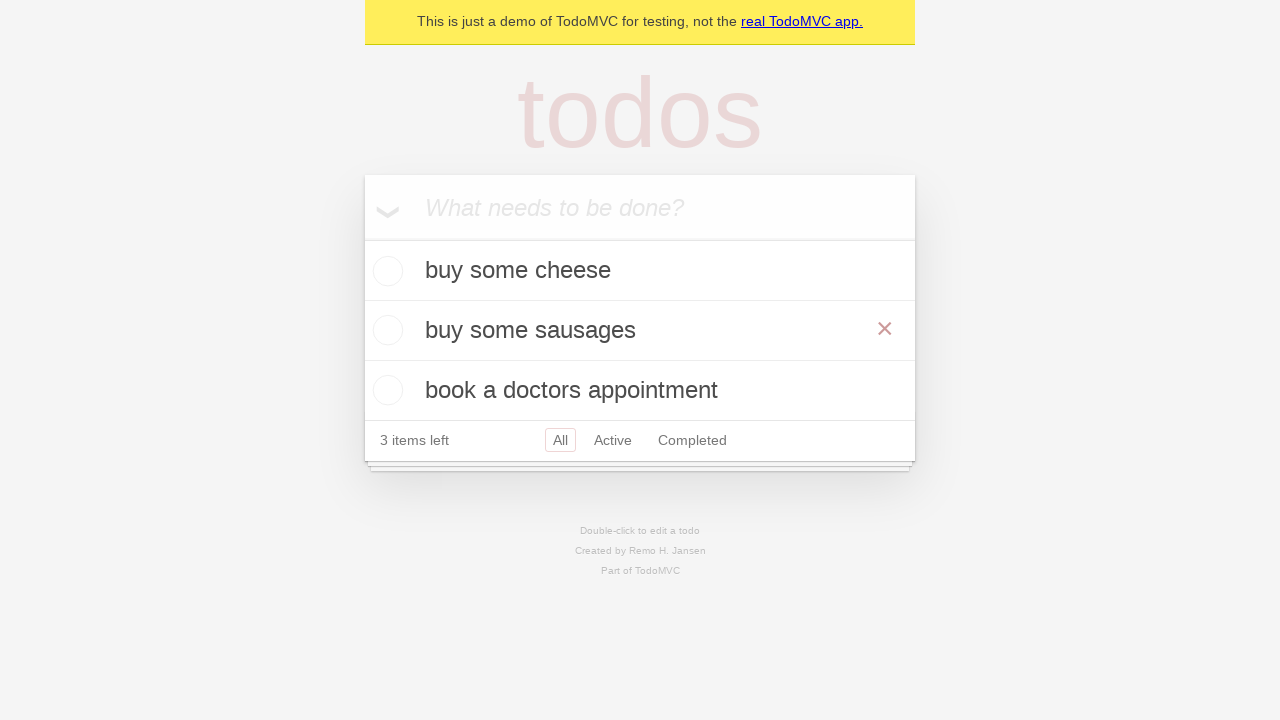